Tests that the home page displays exactly three arrivals by navigating from Shop menu to Home menu and verifying the count of arrival elements

Starting URL: http://practice.automationtesting.in/

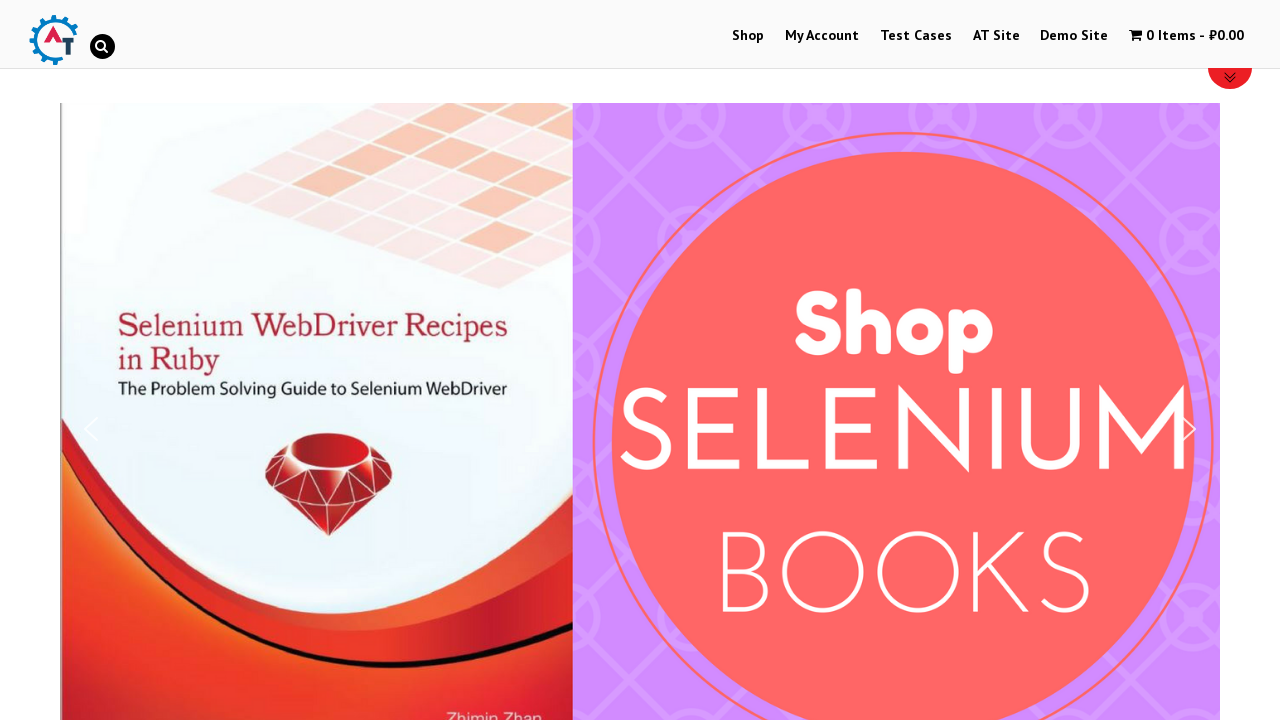

Clicked on Shop menu at (748, 36) on xpath=//*[@id='menu-item-40']/a
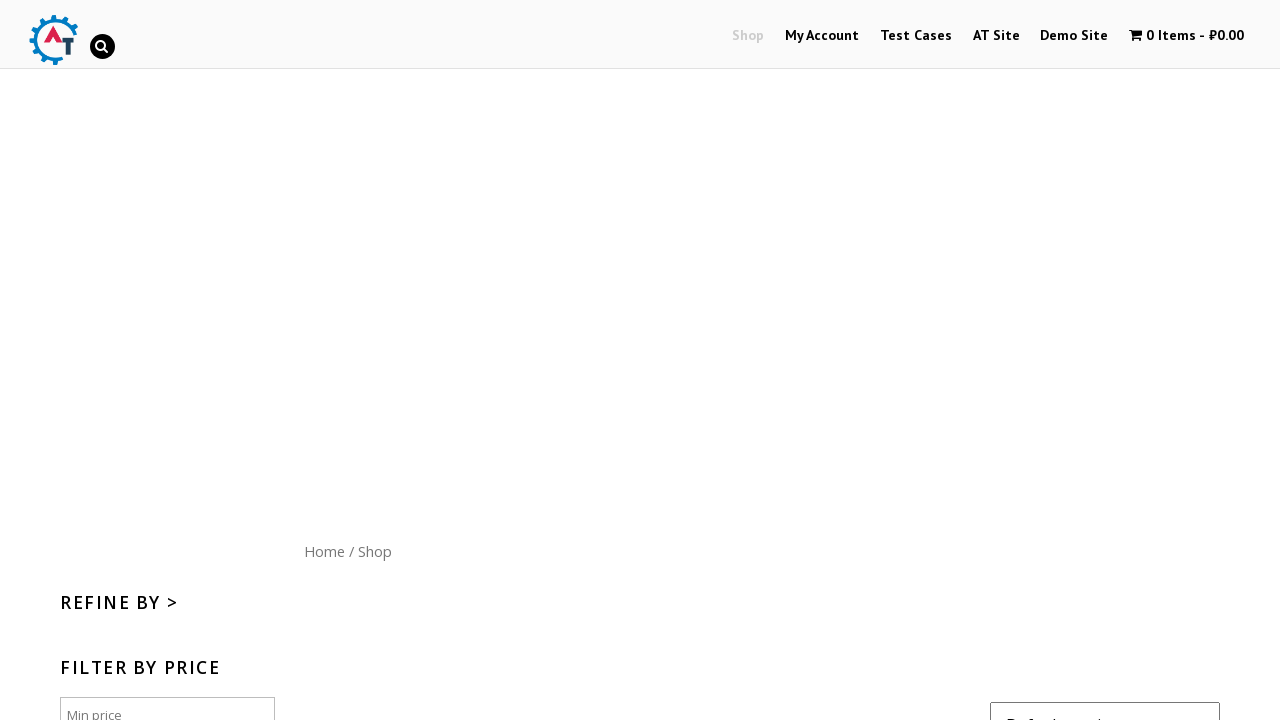

Clicked on Home menu button (site logo) at (324, 551) on xpath=//*[@id='content']/nav/a
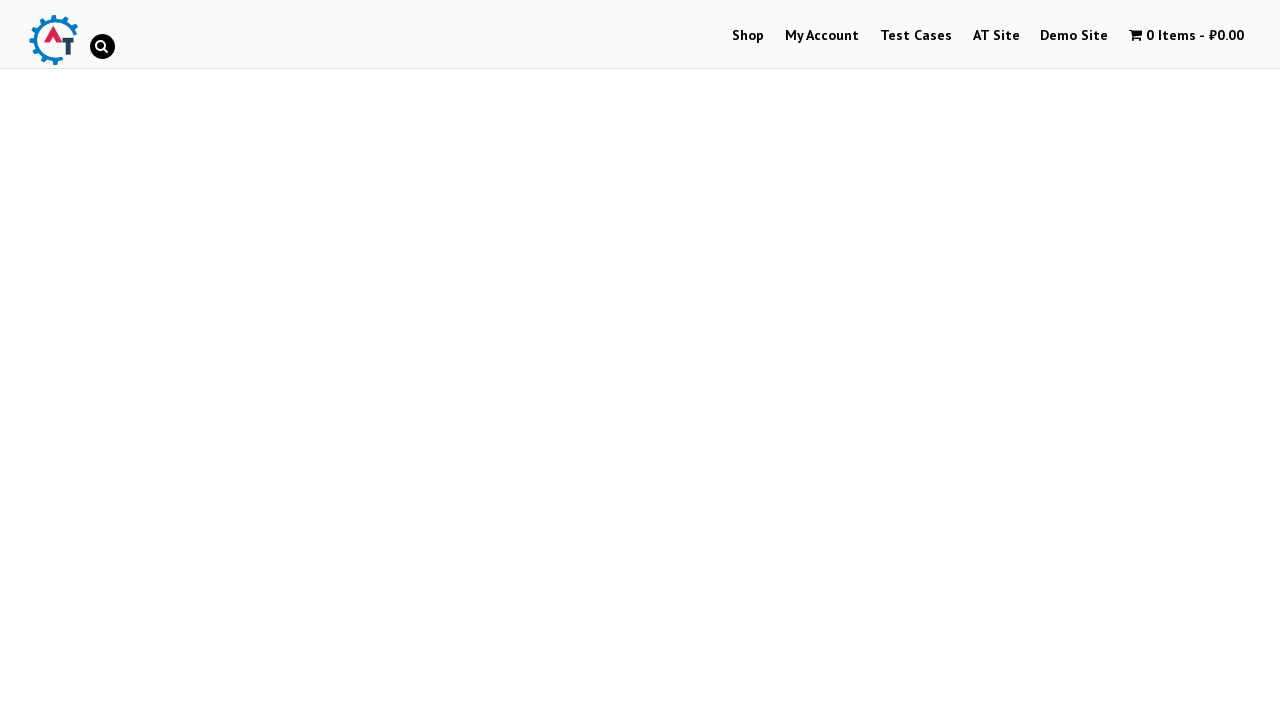

Located all arrival elements on the home page
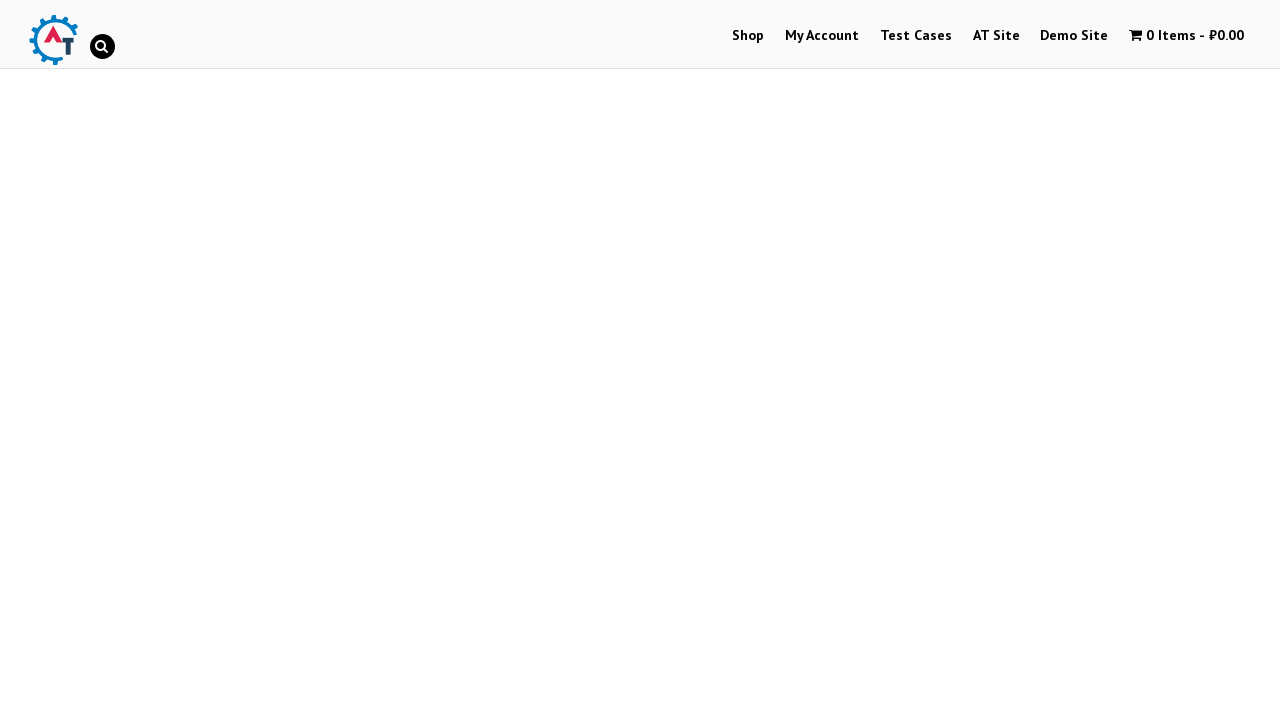

Verified that exactly 3 arrivals are displayed on the home page
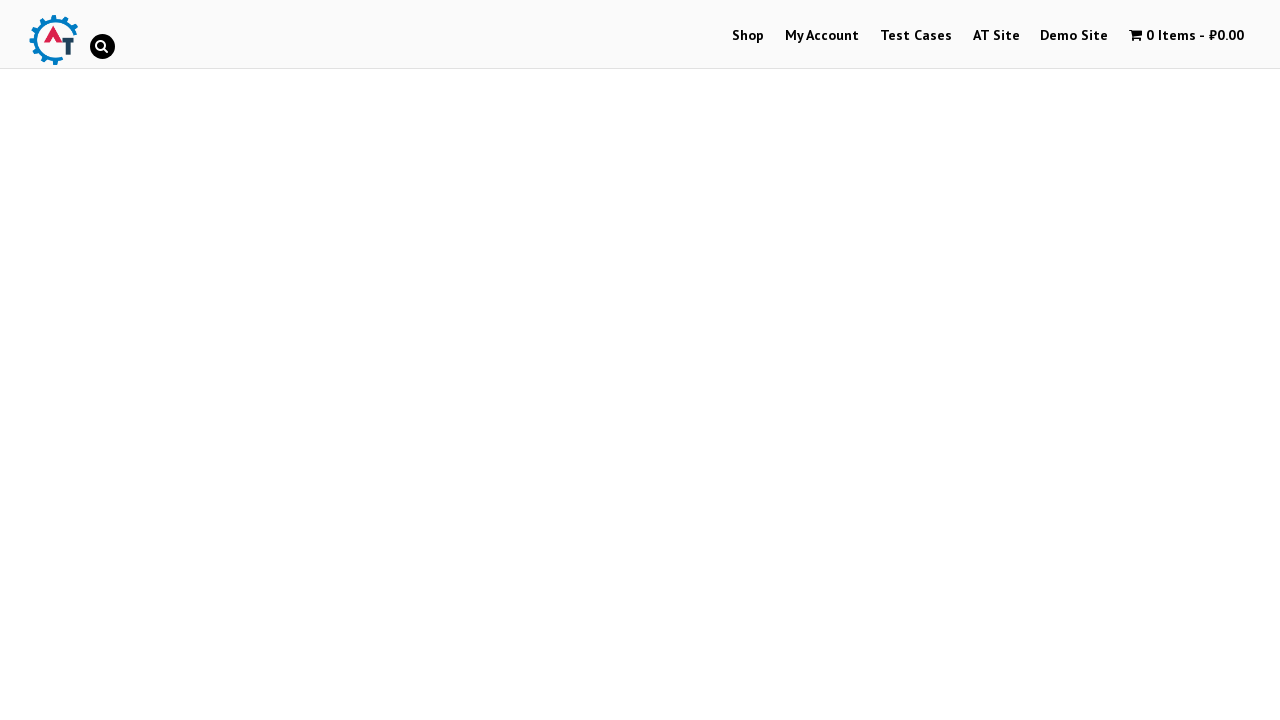

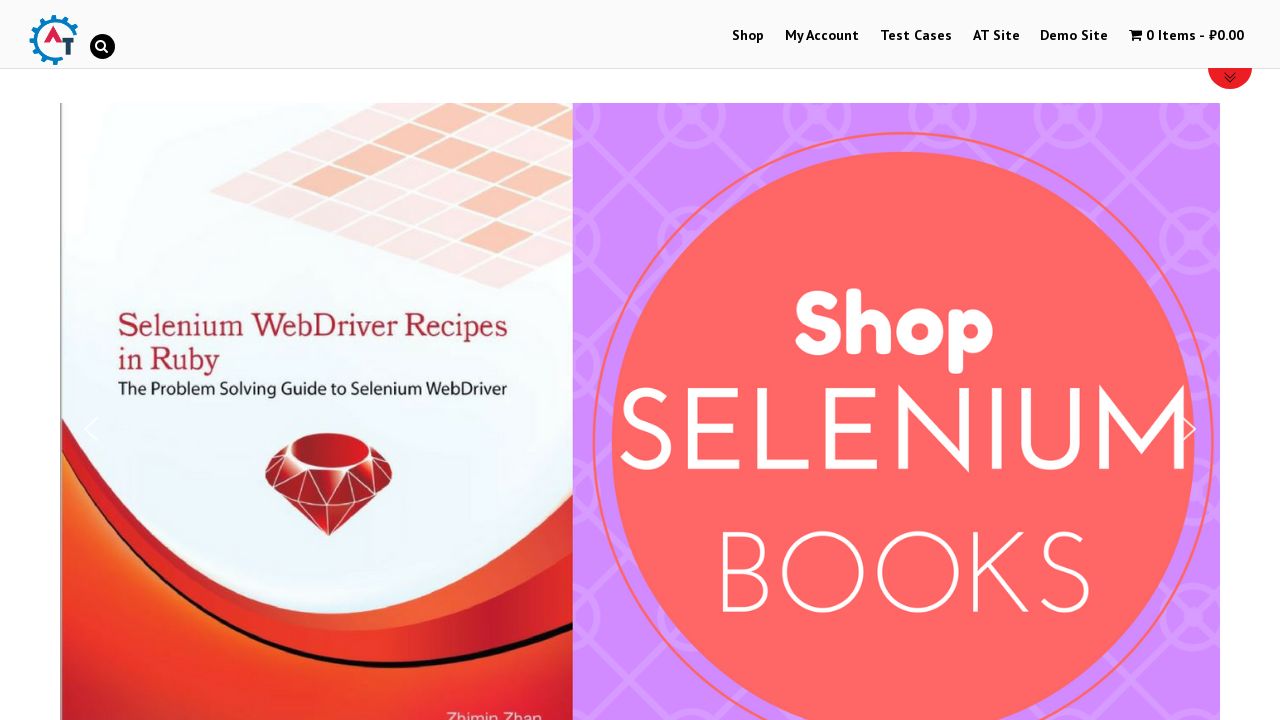